Checks font consistency across input fields

Starting URL: https://demoqa.com/automation-practice-form

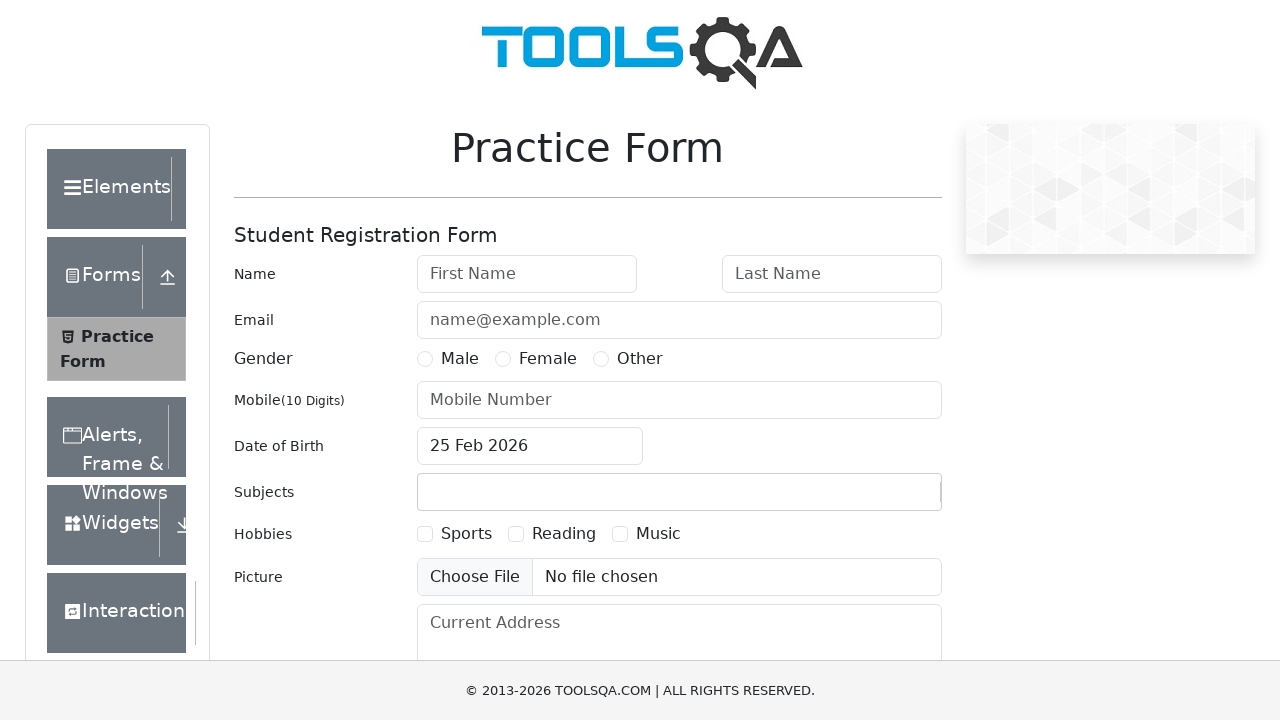

Retrieved all input elements from the page
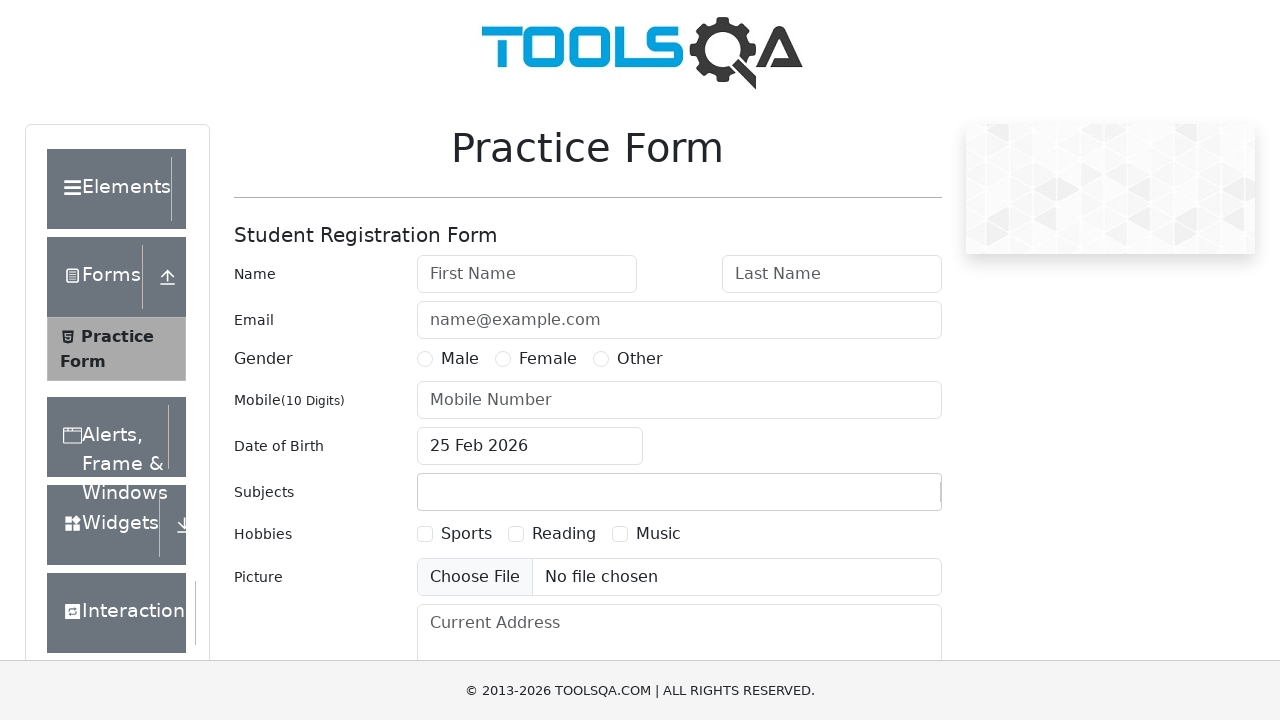

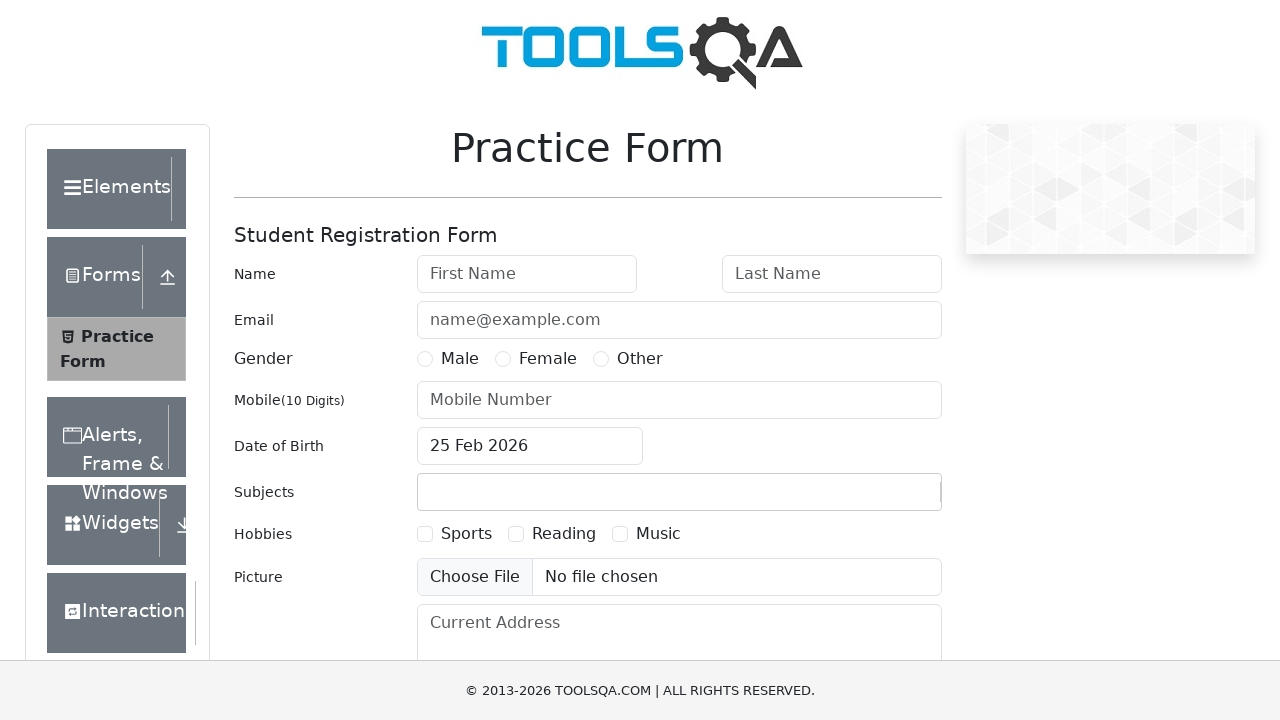